Tests that clicking the add box button without waits fails to find the dynamically added element

Starting URL: https://www.selenium.dev/selenium/web/dynamic.html

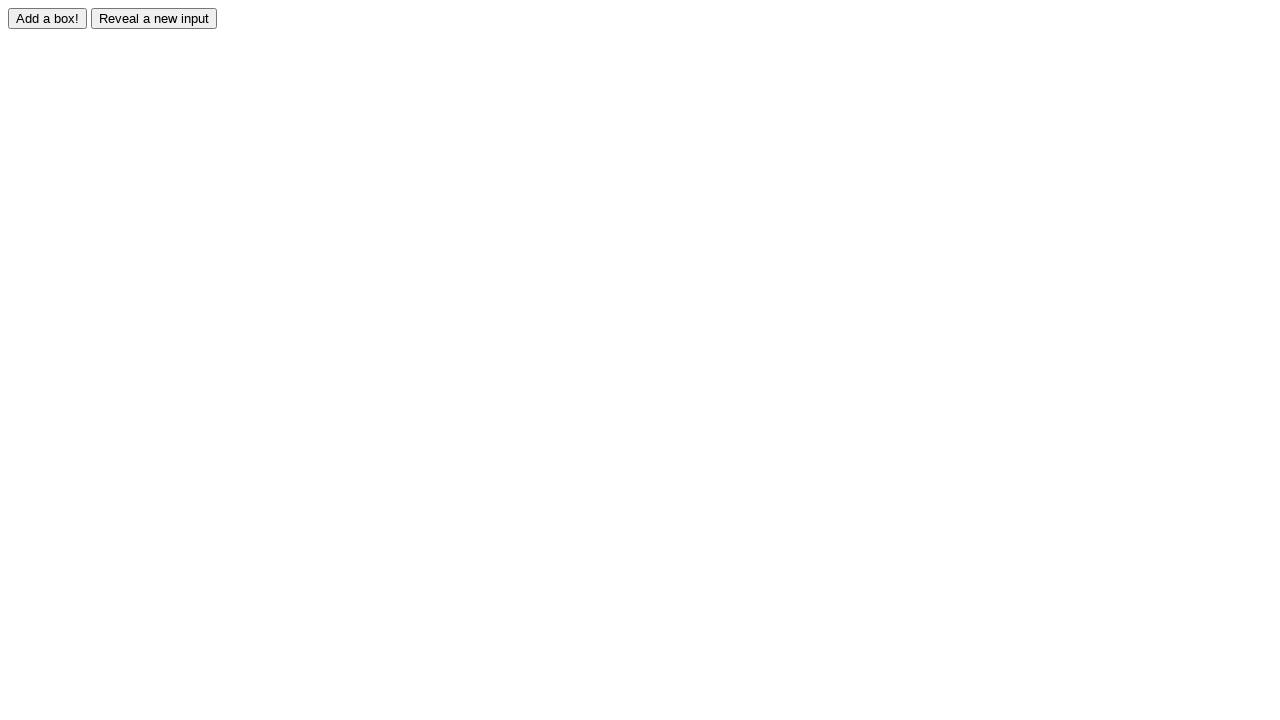

Navigated to dynamic element test page
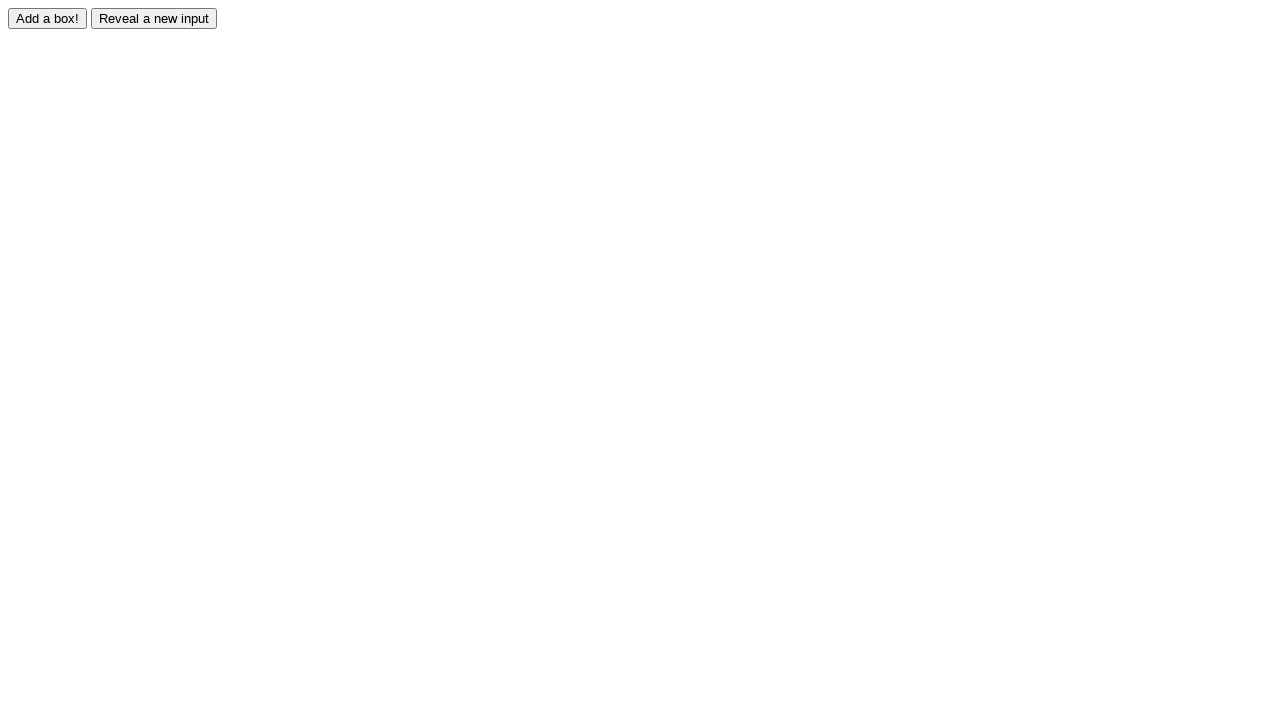

Clicked add box button without waiting for element to appear at (48, 18) on #adder
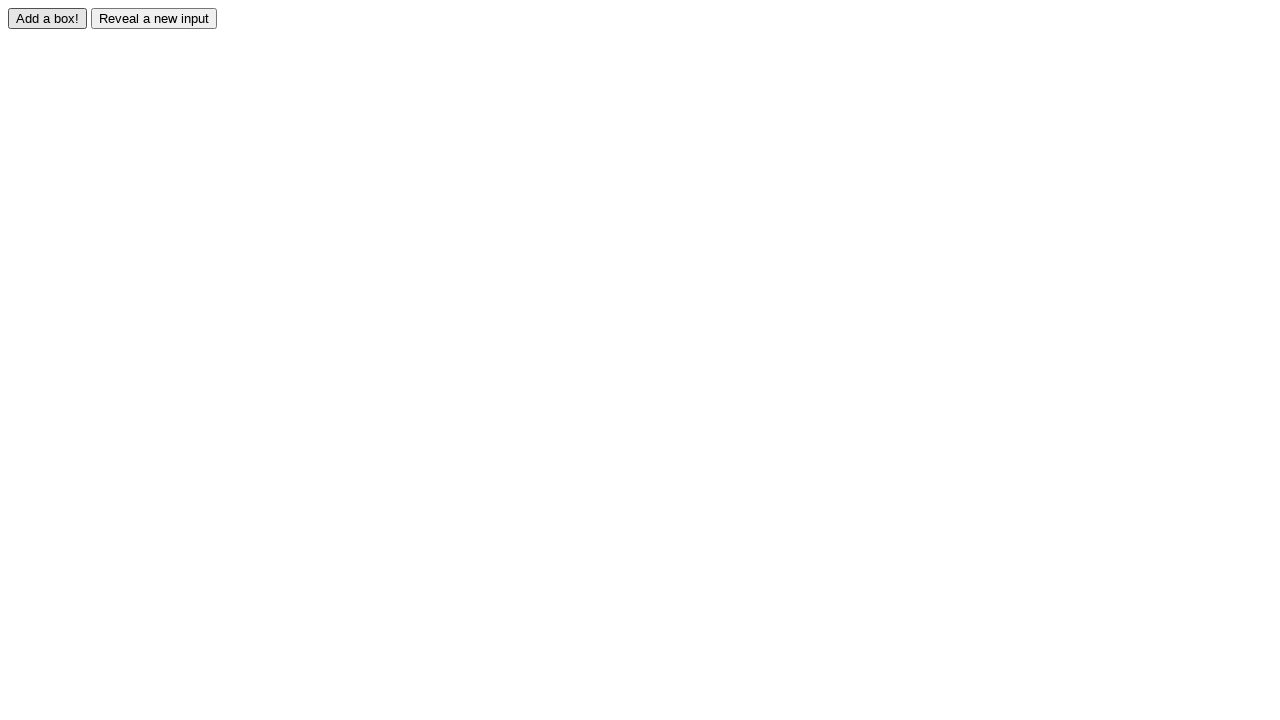

Failed to find dynamically added element #box0 within timeout (expected behavior)
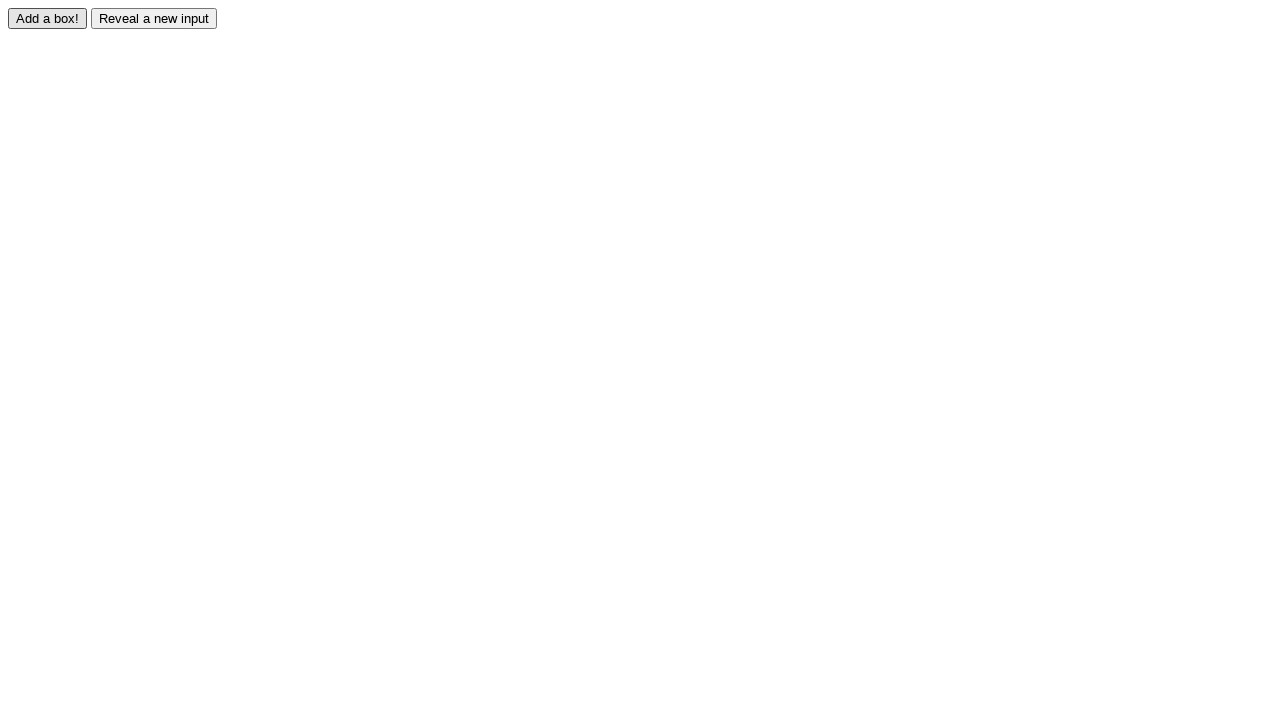

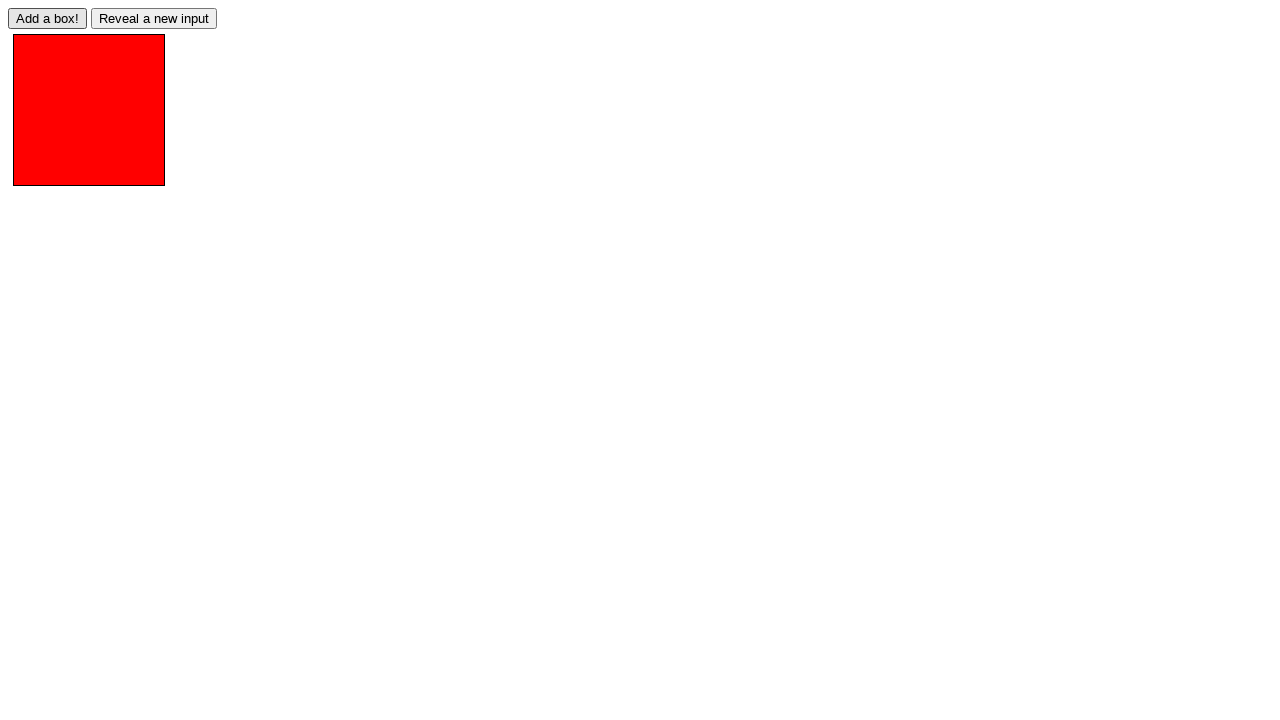